Tests drag and drop functionality by dragging block A to block B's position, then dragging block B back to block A's position

Starting URL: https://the-internet.herokuapp.com/drag_and_drop

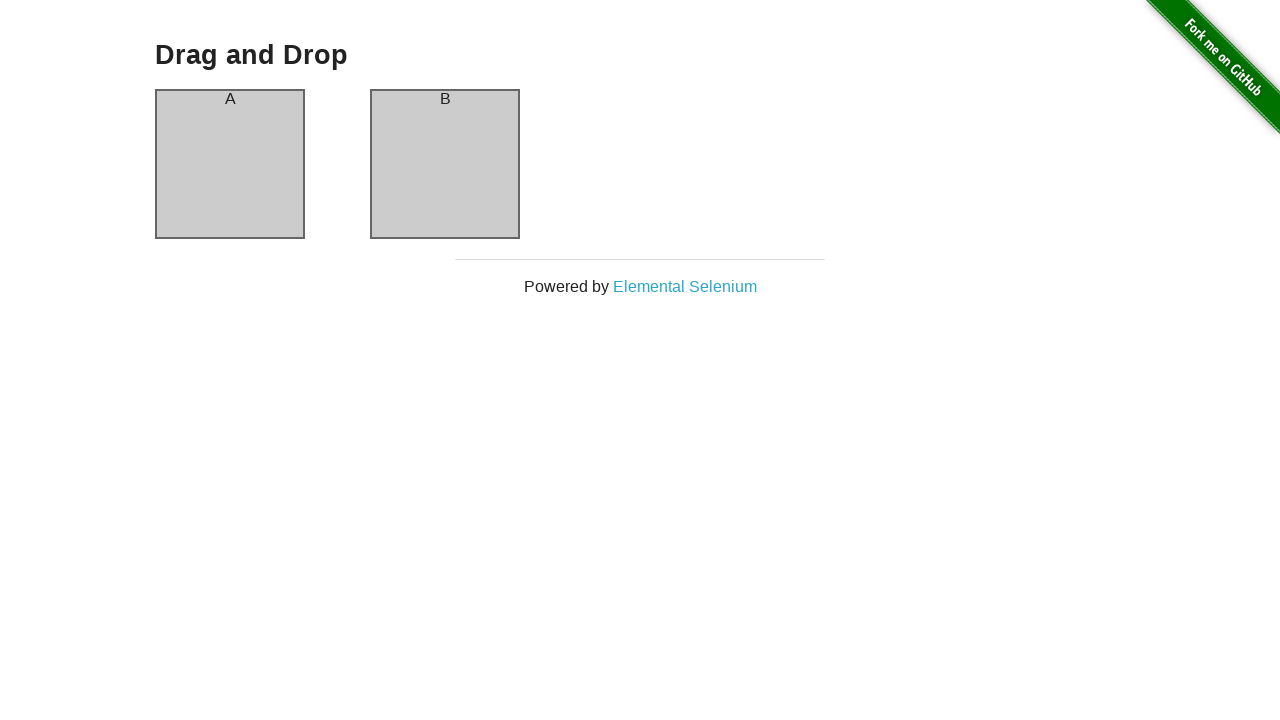

Navigated to drag and drop test page
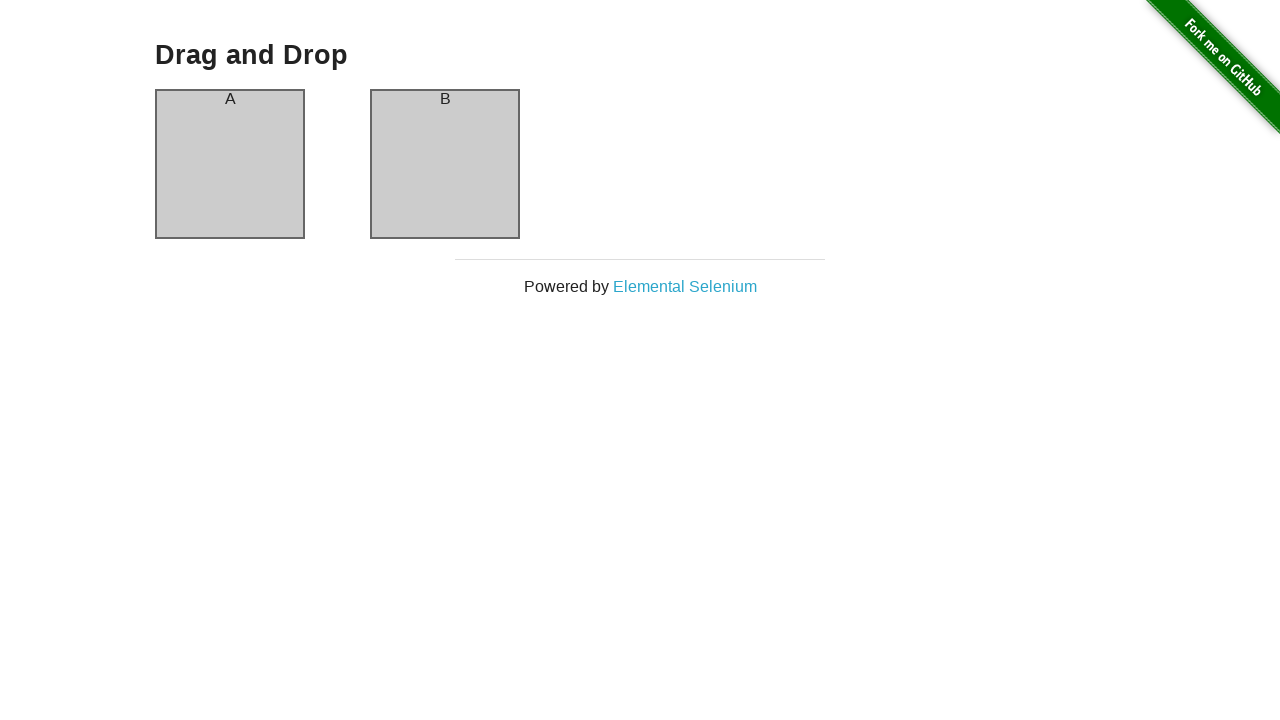

Located block A element
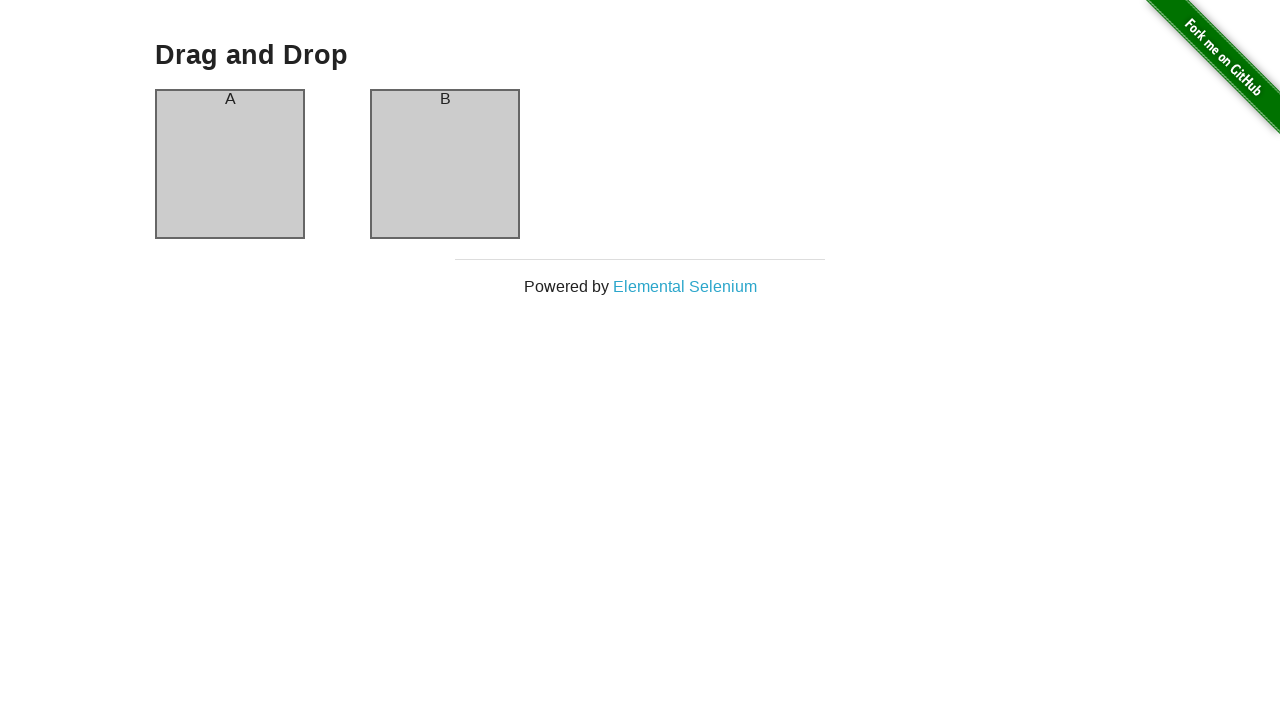

Located block B element
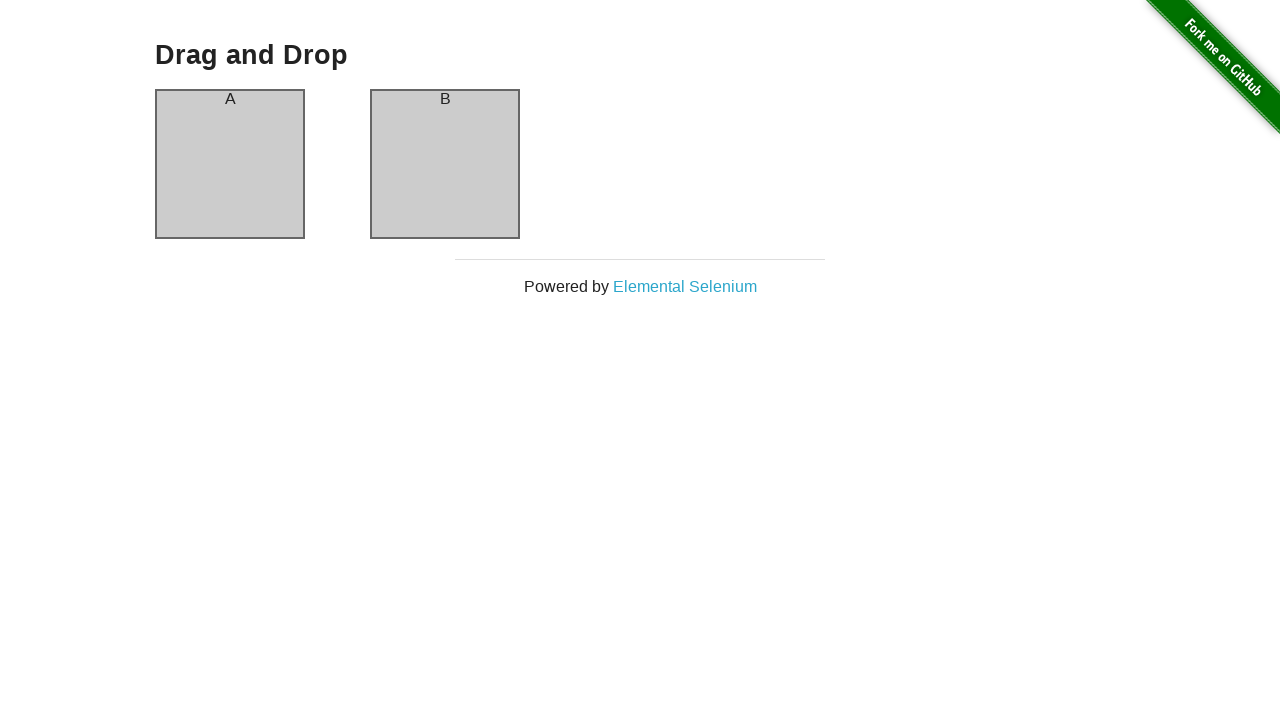

Dragged block A to block B's position at (445, 164)
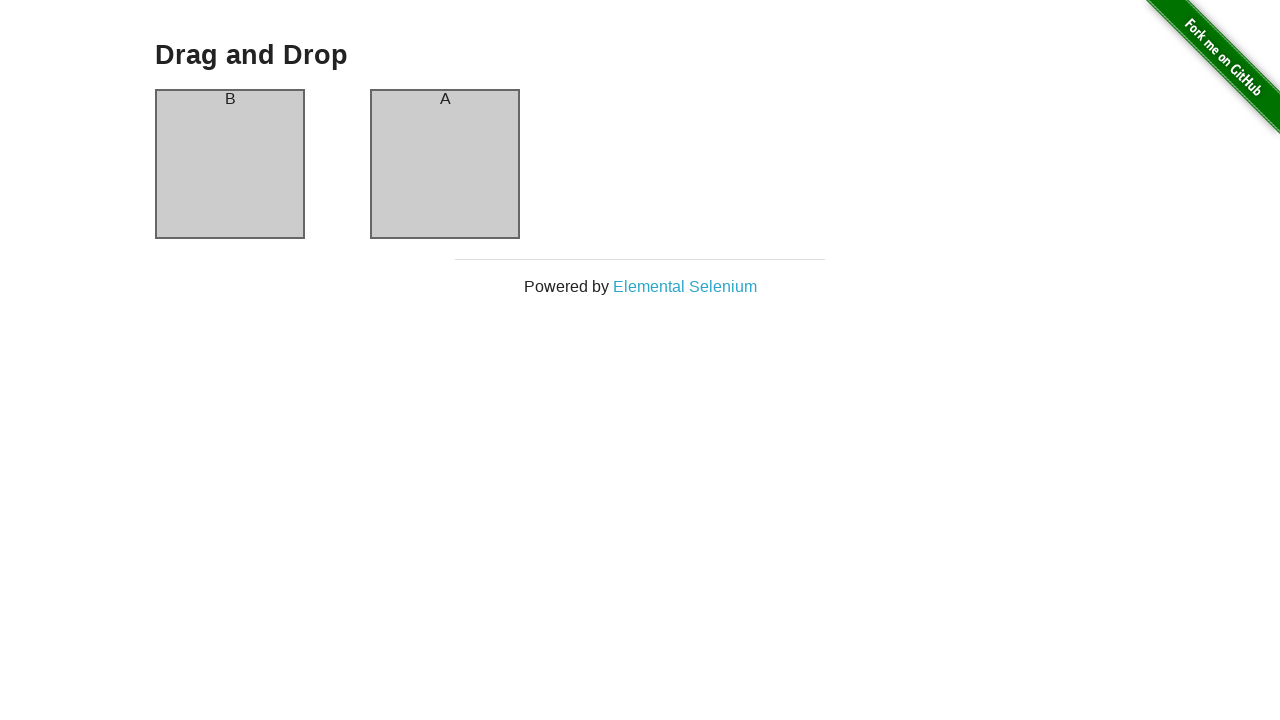

Dragged block B back to block A's position at (230, 164)
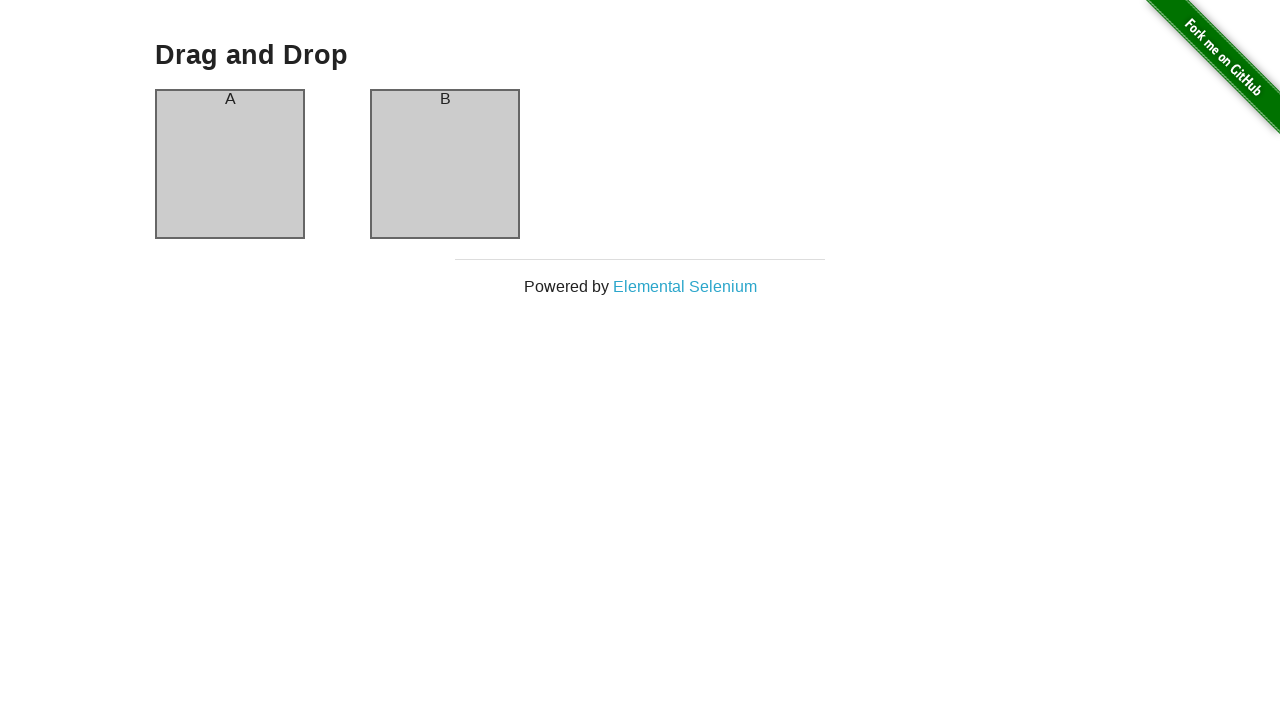

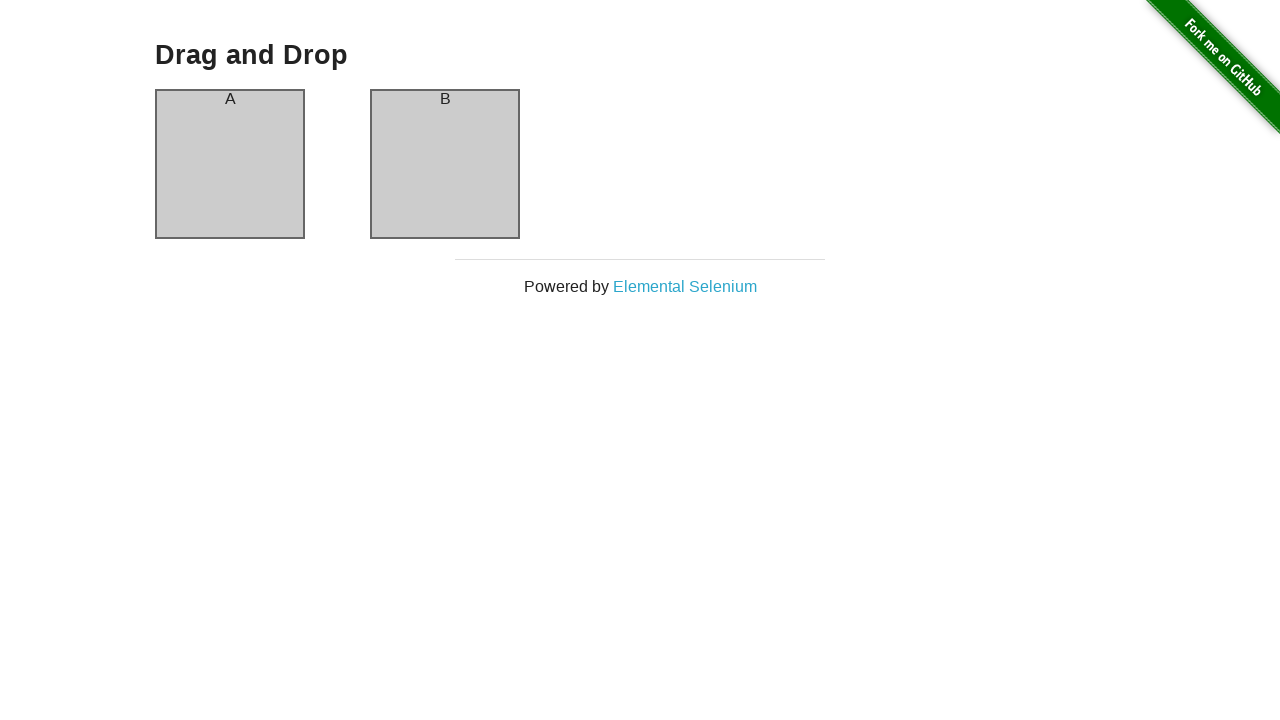